Tests a flight booking form by selecting currency, adjusting passenger count, selecting origin and destination cities, and entering country in auto-suggest field

Starting URL: https://rahulshettyacademy.com/dropdownsPractise/

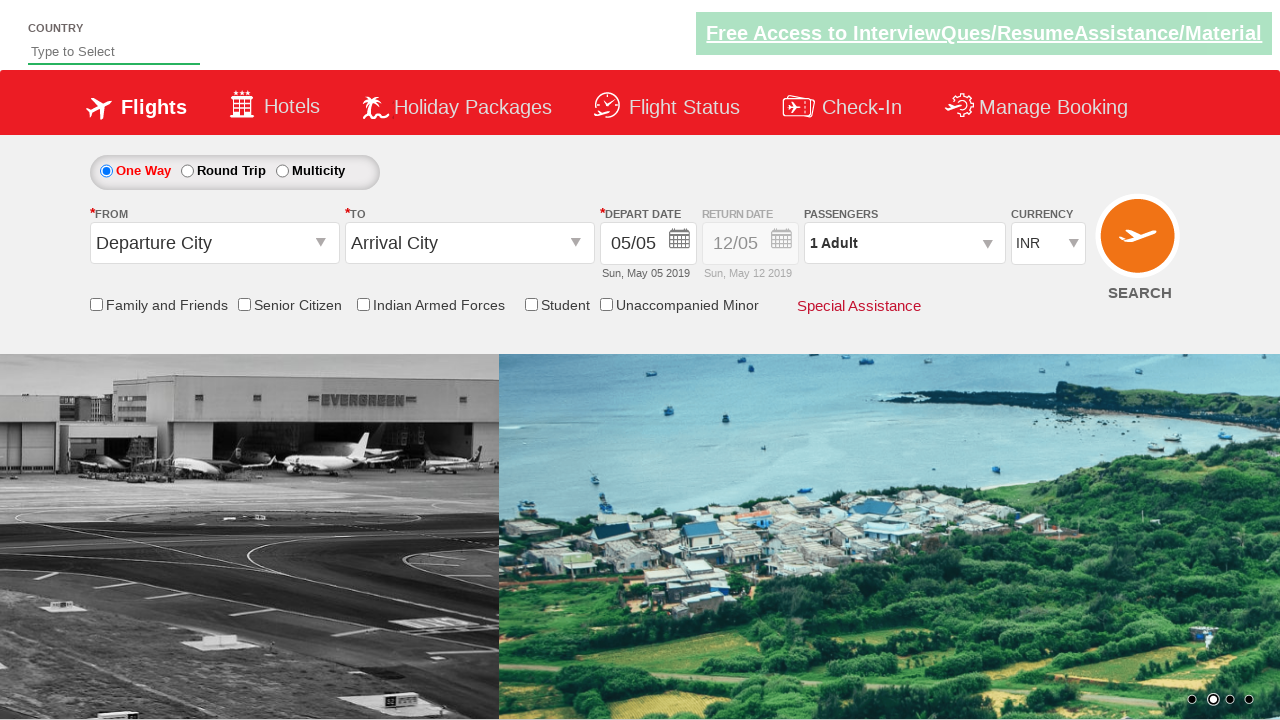

Selected USD currency from dropdown (index 3) on #ctl00_mainContent_DropDownListCurrency
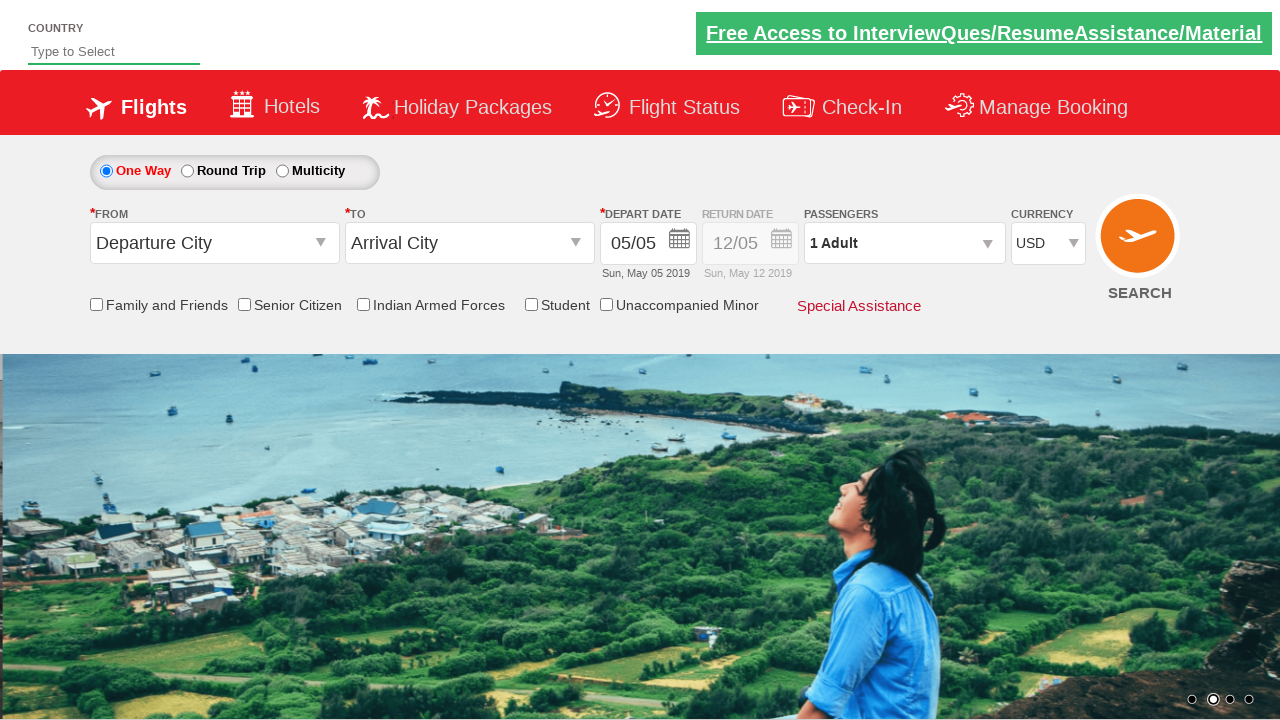

Clicked on passenger info dropdown to open it at (904, 243) on #divpaxinfo
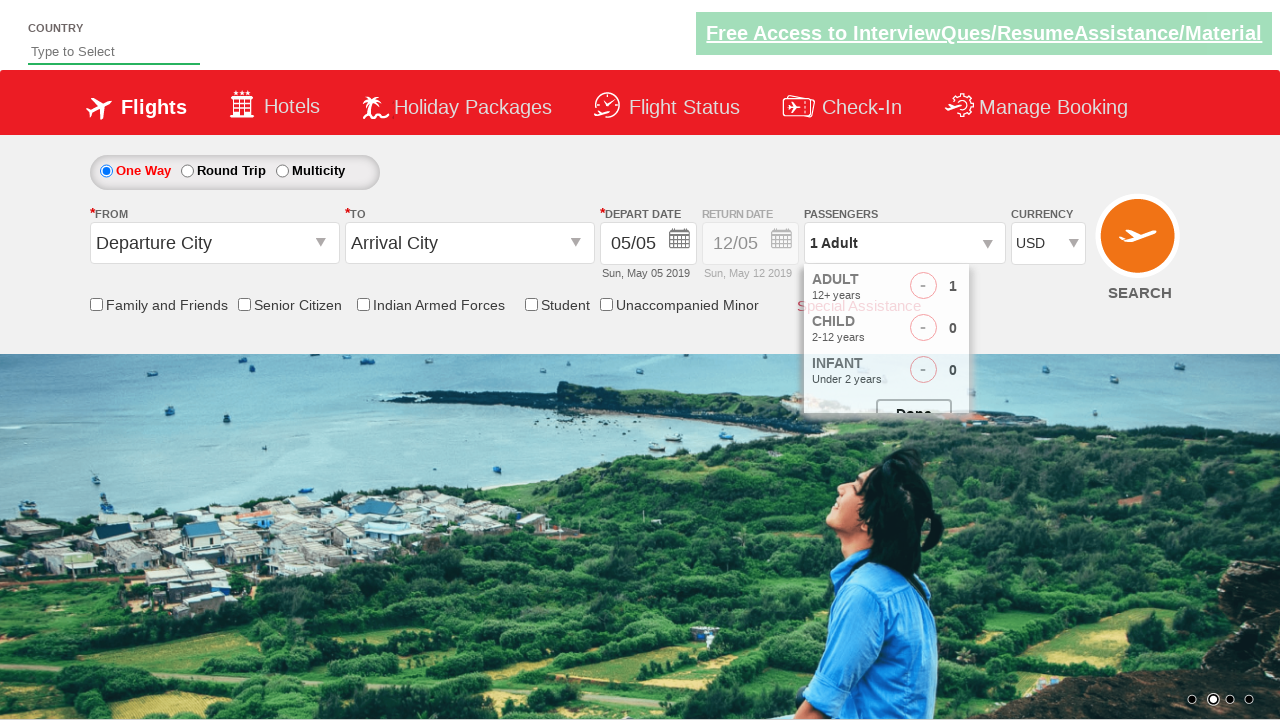

Increased adult passenger count (iteration 1 of 5) at (982, 288) on #hrefIncAdt
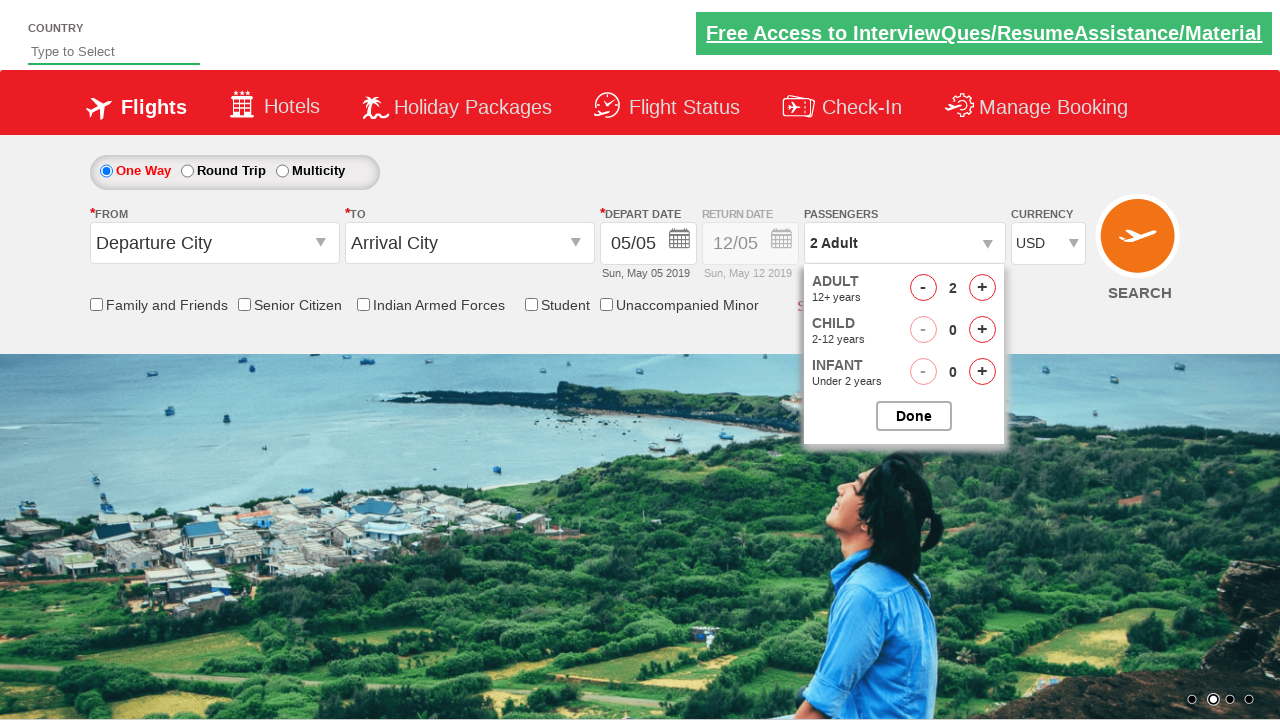

Increased adult passenger count (iteration 2 of 5) at (982, 288) on #hrefIncAdt
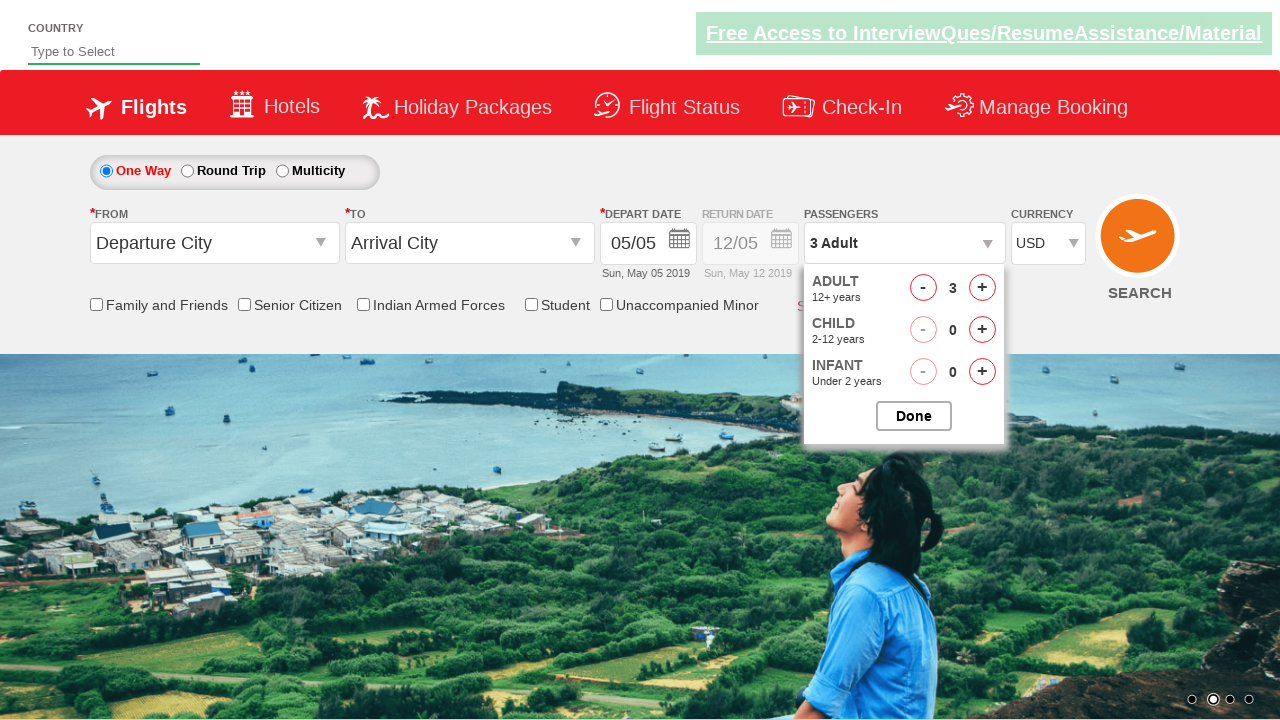

Increased adult passenger count (iteration 3 of 5) at (982, 288) on #hrefIncAdt
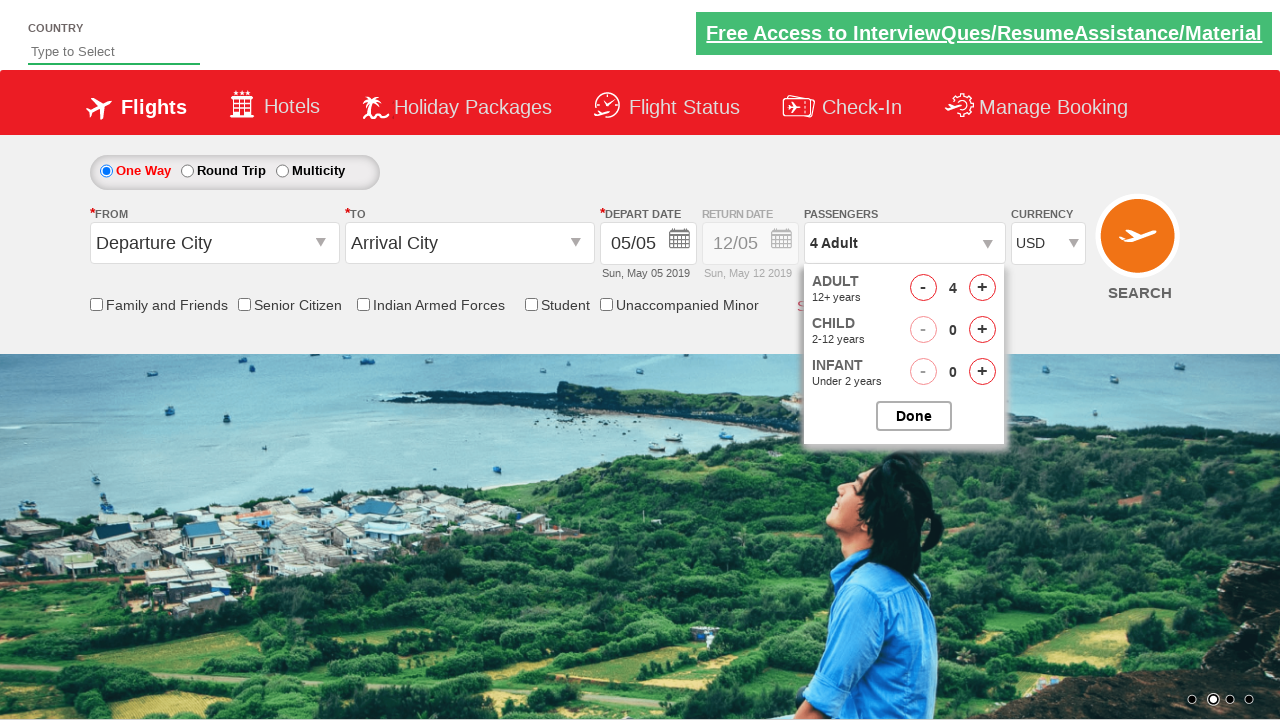

Increased adult passenger count (iteration 4 of 5) at (982, 288) on #hrefIncAdt
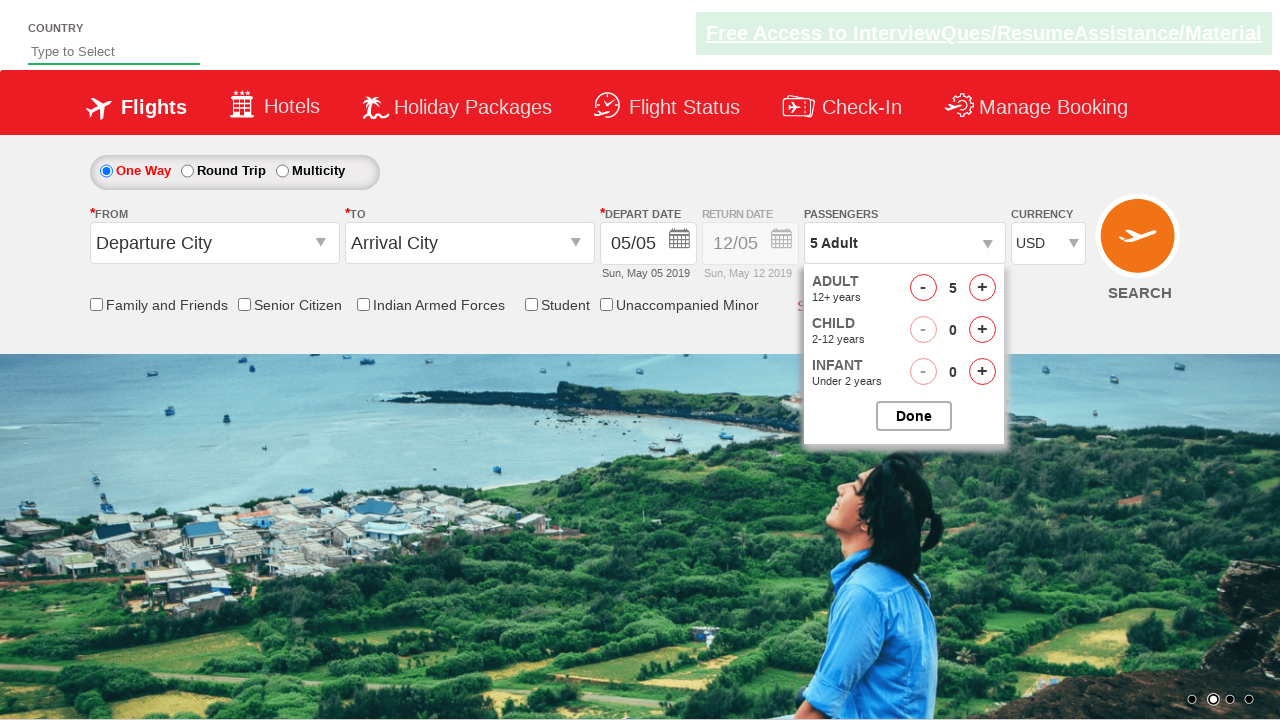

Increased adult passenger count (iteration 5 of 5) at (982, 288) on #hrefIncAdt
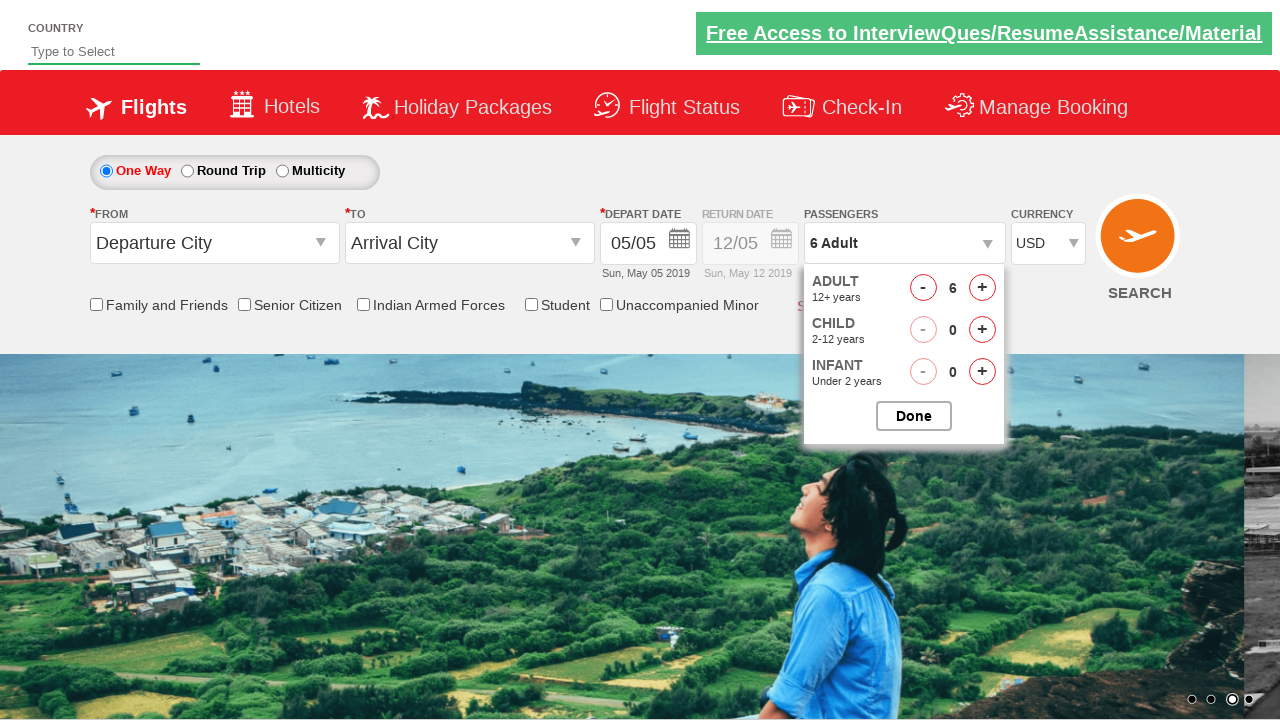

Closed passenger selection dropdown at (914, 416) on #btnclosepaxoption
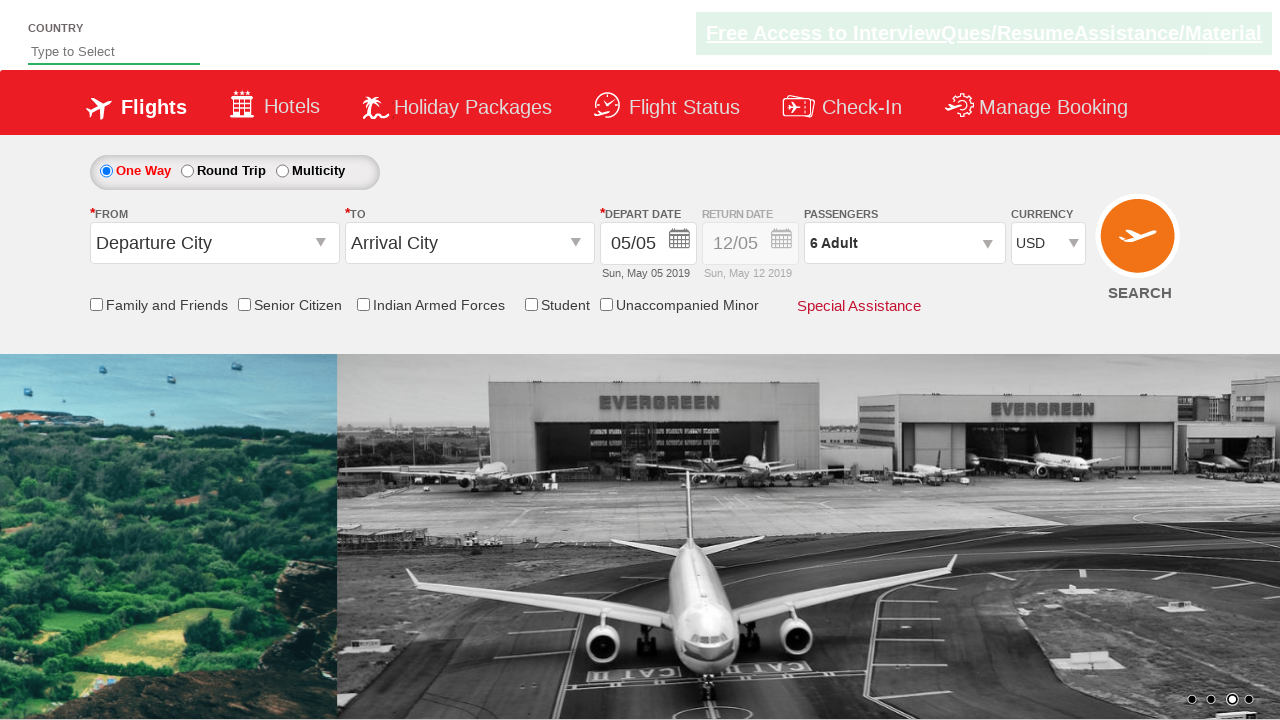

Clicked on origin station field to open dropdown at (323, 244) on #ctl00_mainContent_ddl_originStation1_CTXTaction
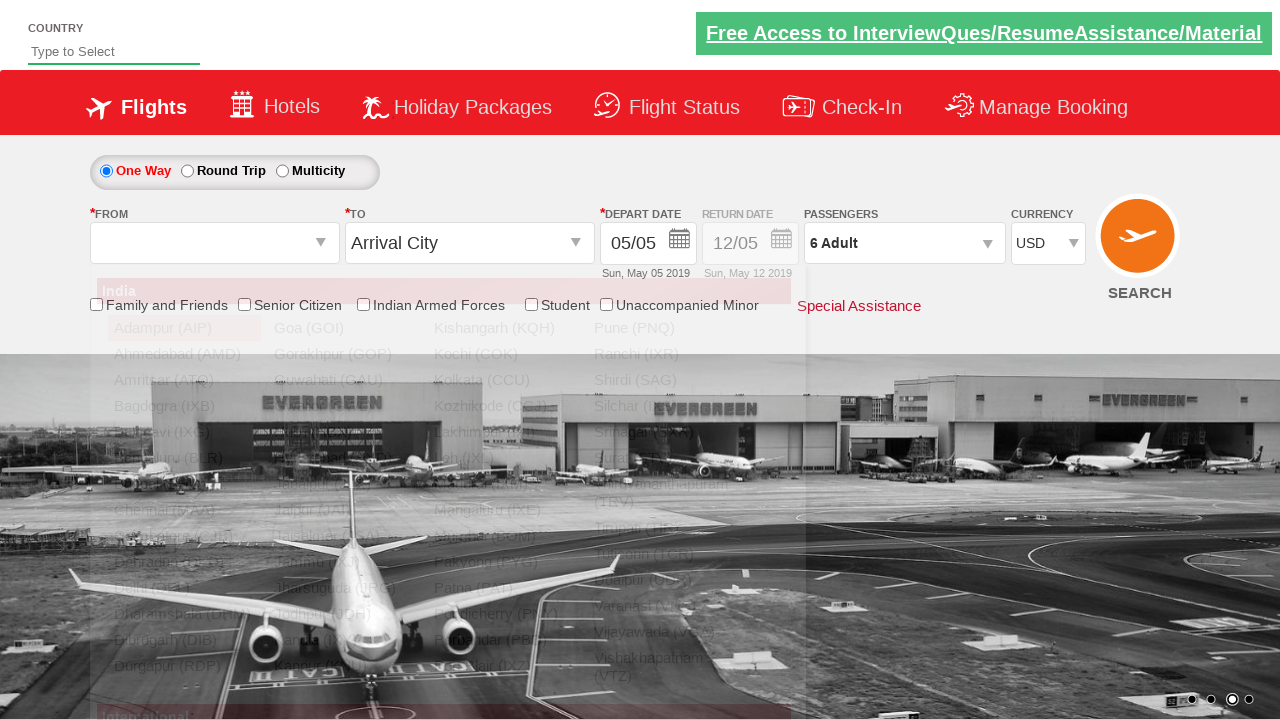

Selected Kolkata (CCU) as origin city at (504, 380) on a[value='CCU']
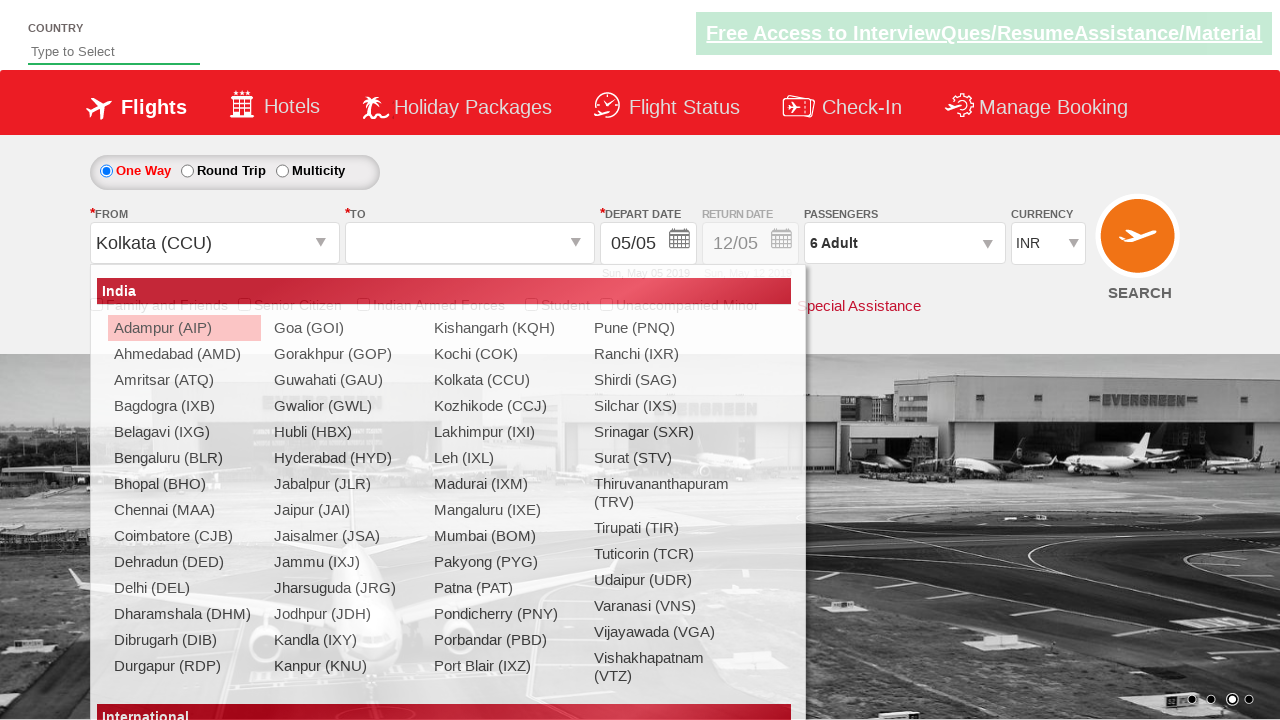

Selected Delhi (DEL) as destination city at (439, 588) on (//a[@value='DEL'])[2]
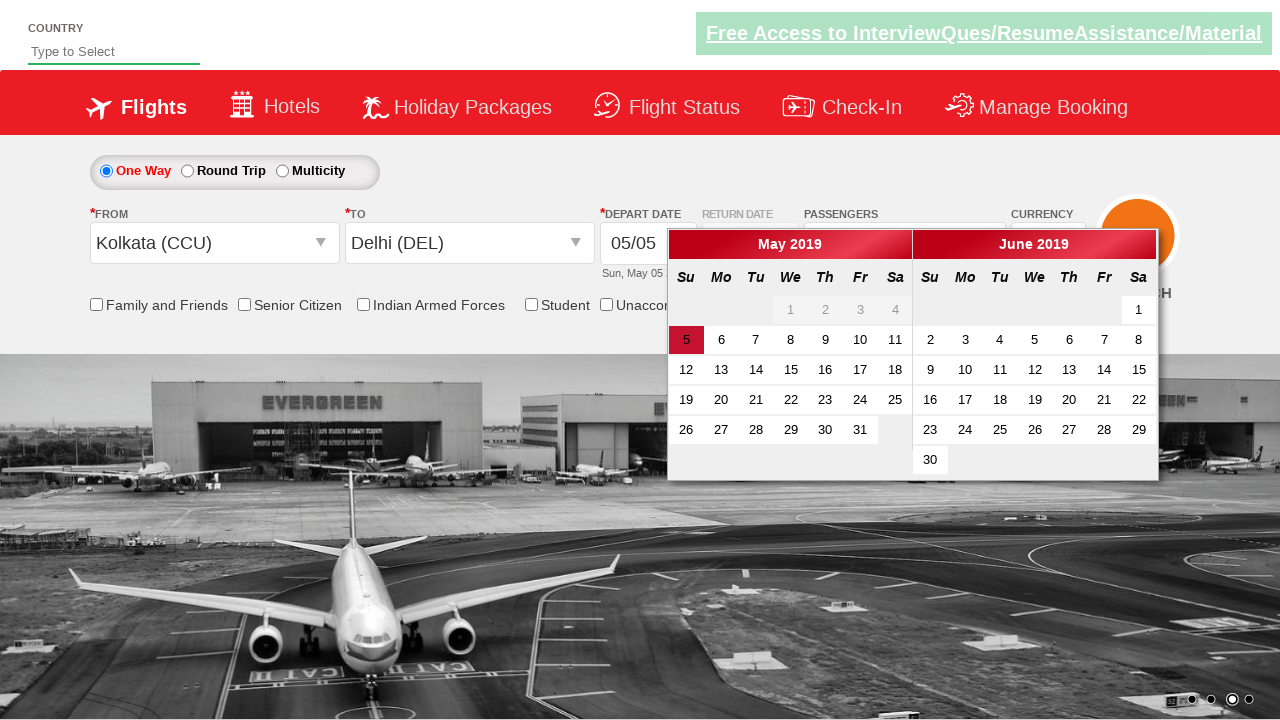

Entered 'ind' in auto-suggest field on #autosuggest
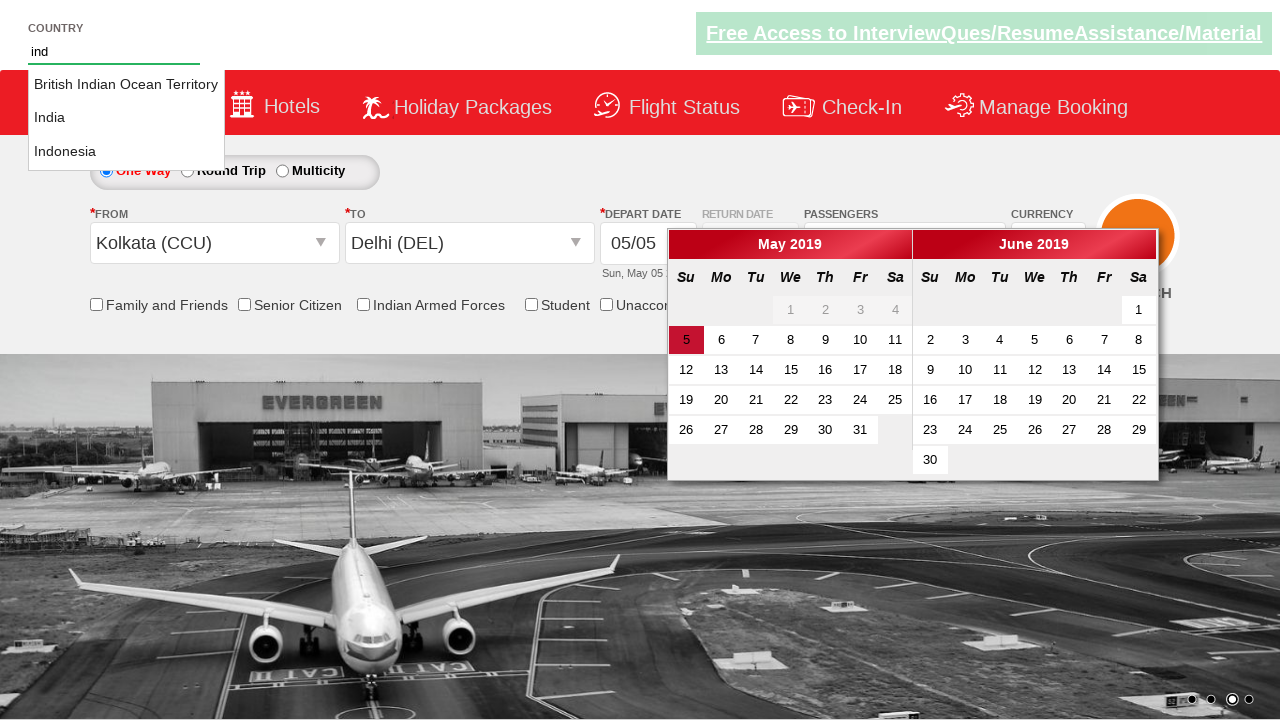

Auto-suggest dropdown loaded with suggestions
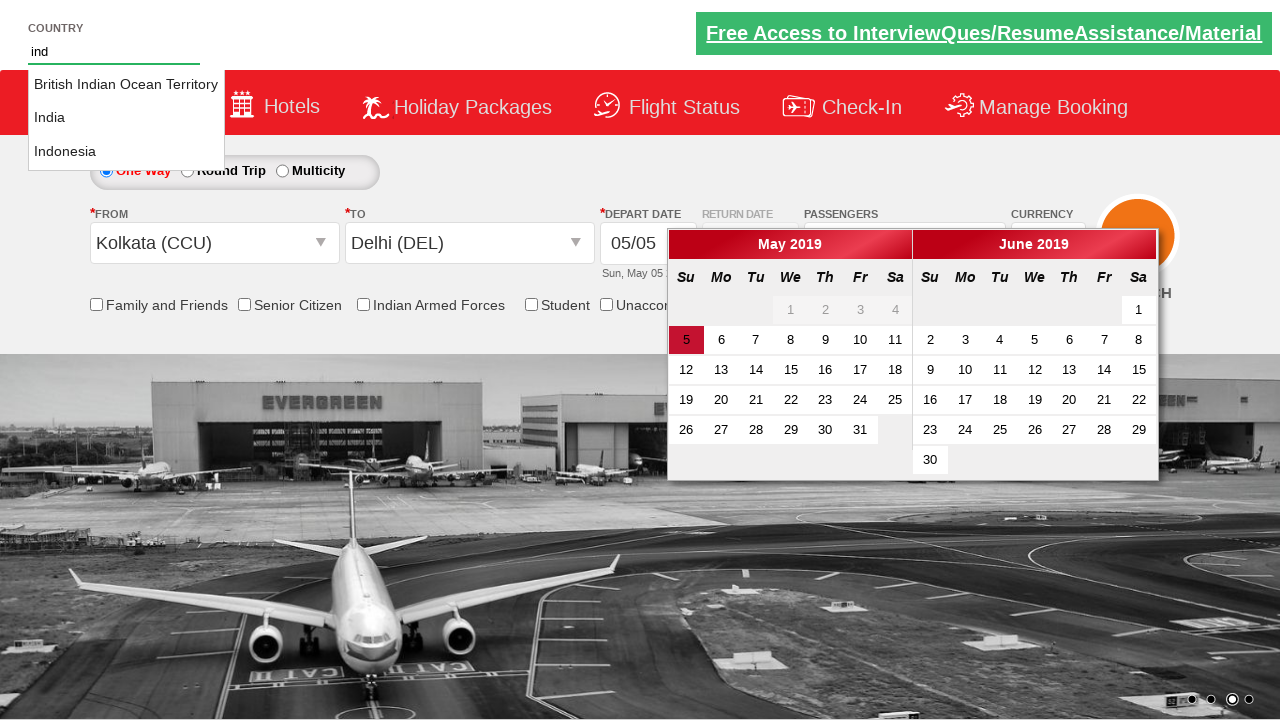

Selected 'India' from auto-suggest dropdown at (126, 118) on li.ui-menu-item a >> nth=1
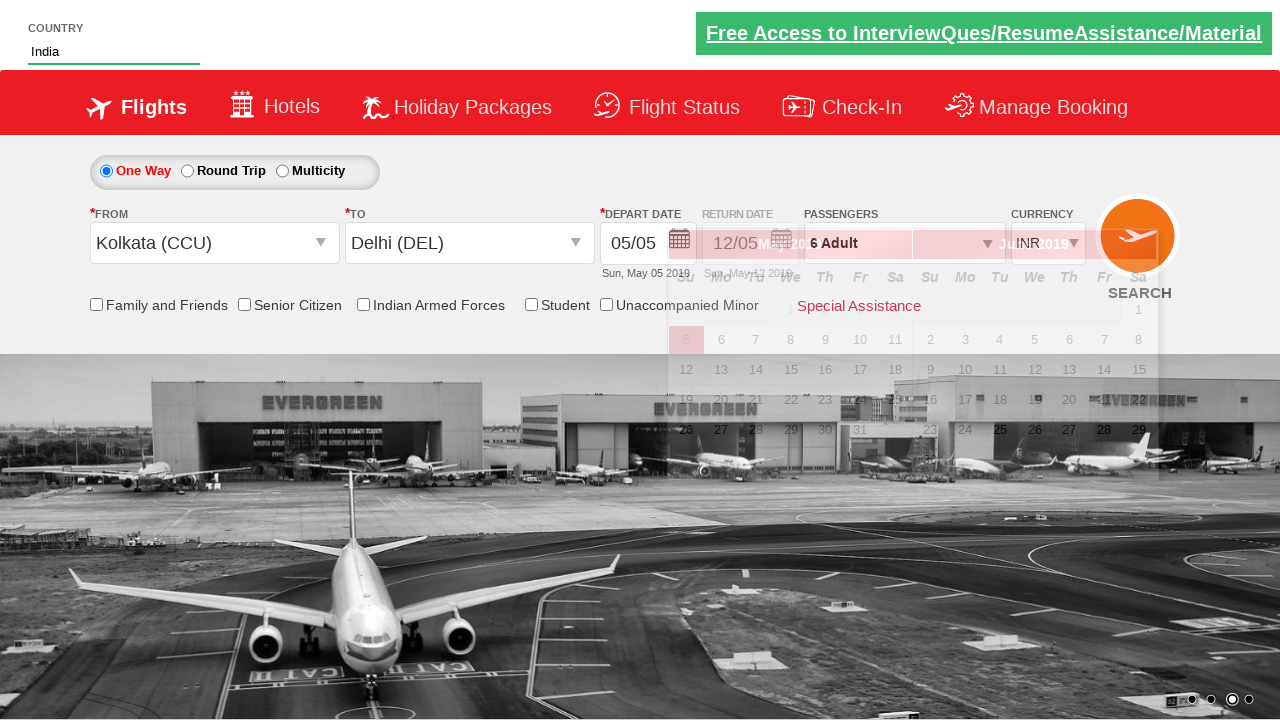

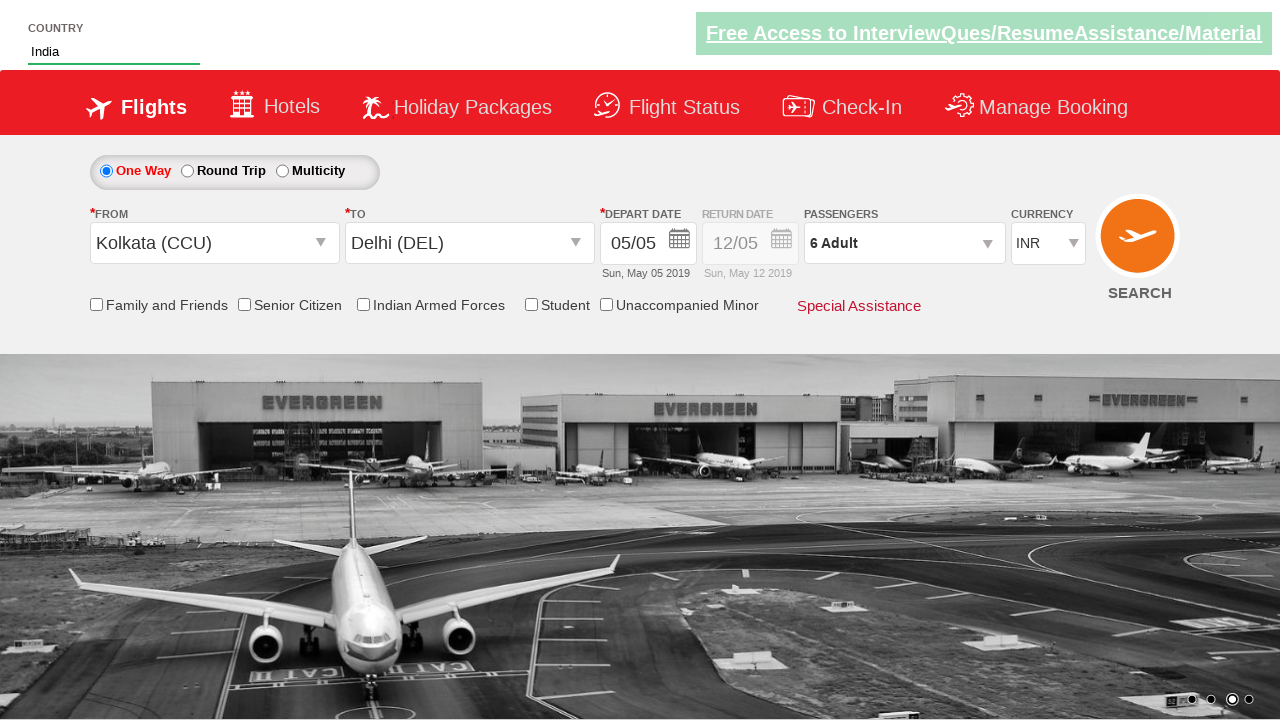